Opens a website, prints the page title, and navigates back in browser history

Starting URL: https://ksp.co.il/web/

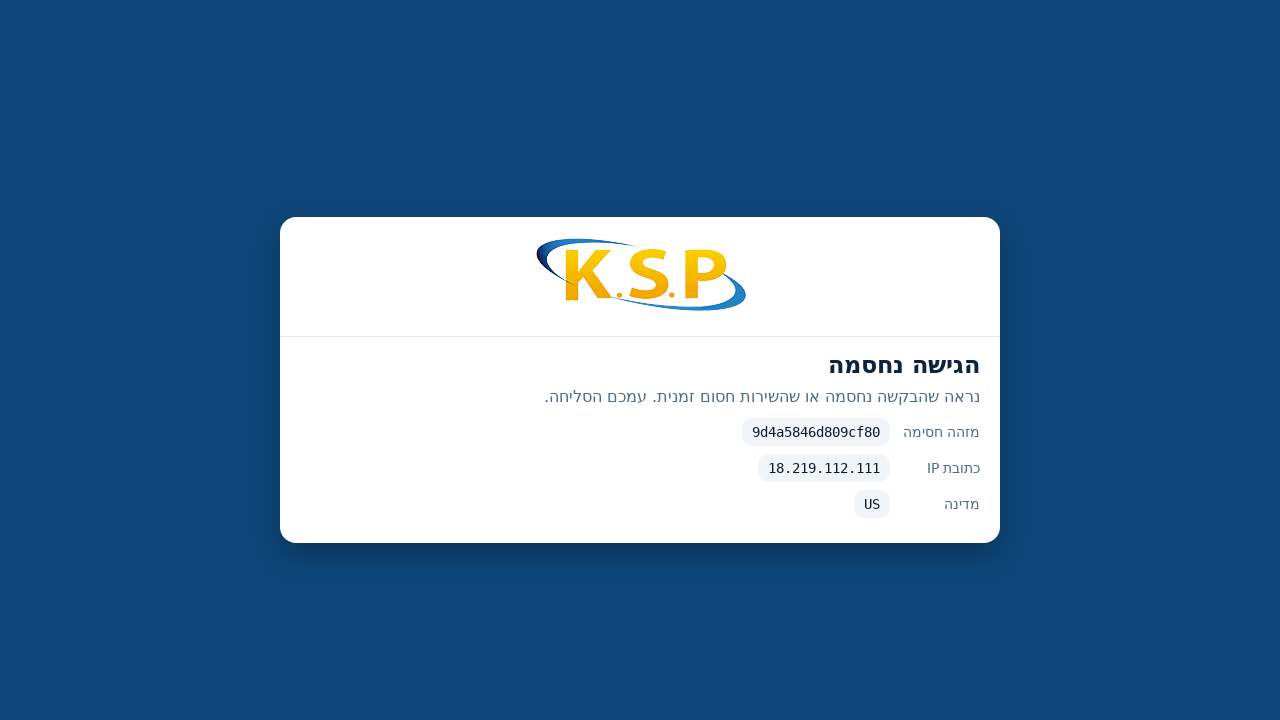

Retrieved and printed page title
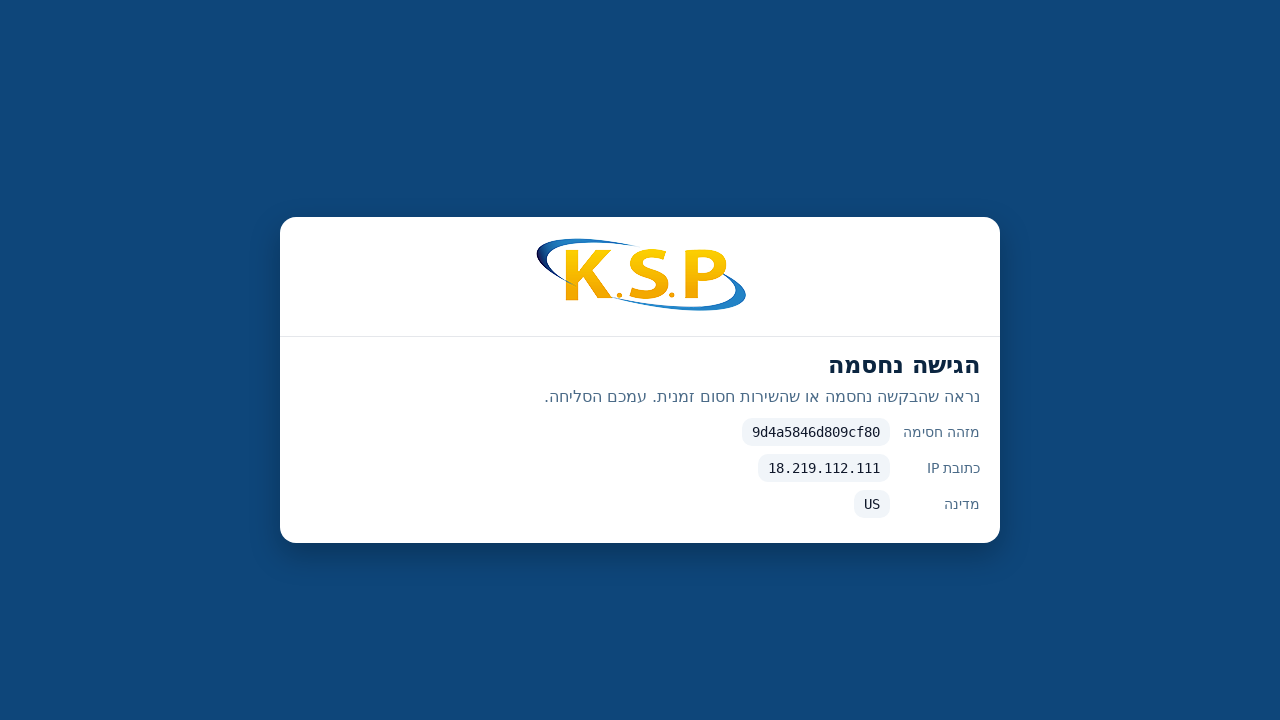

Navigated back in browser history
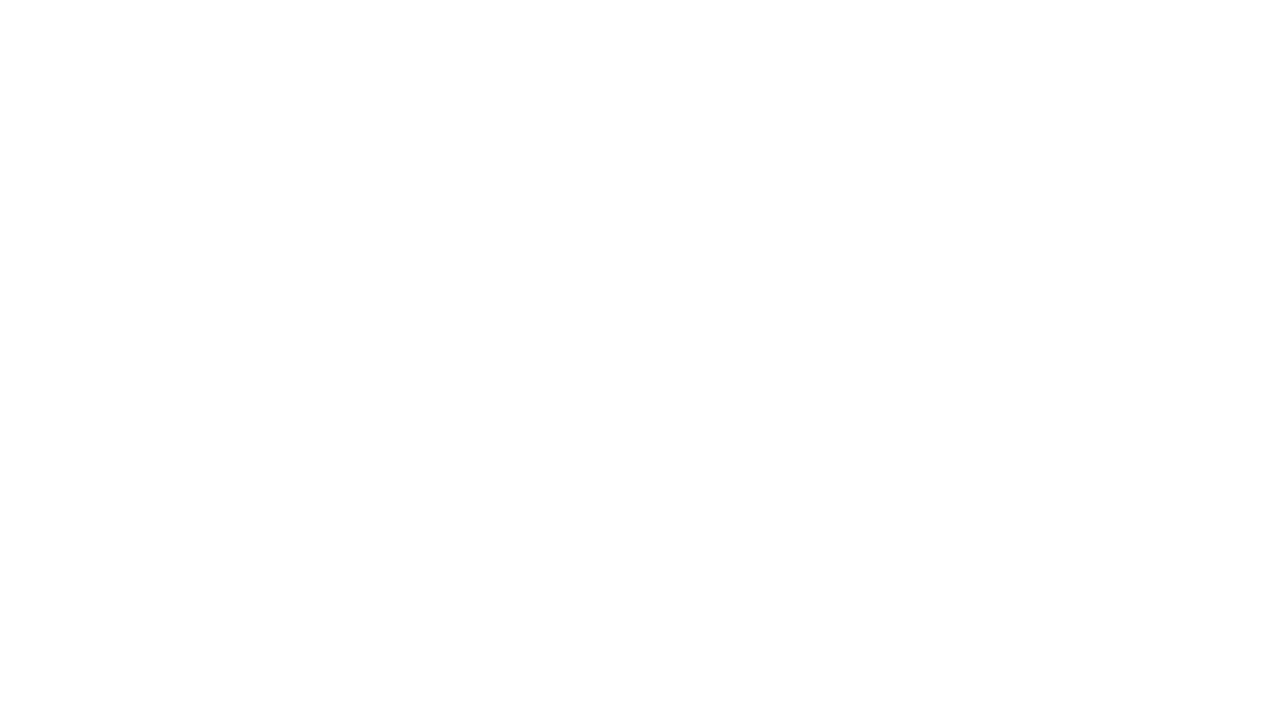

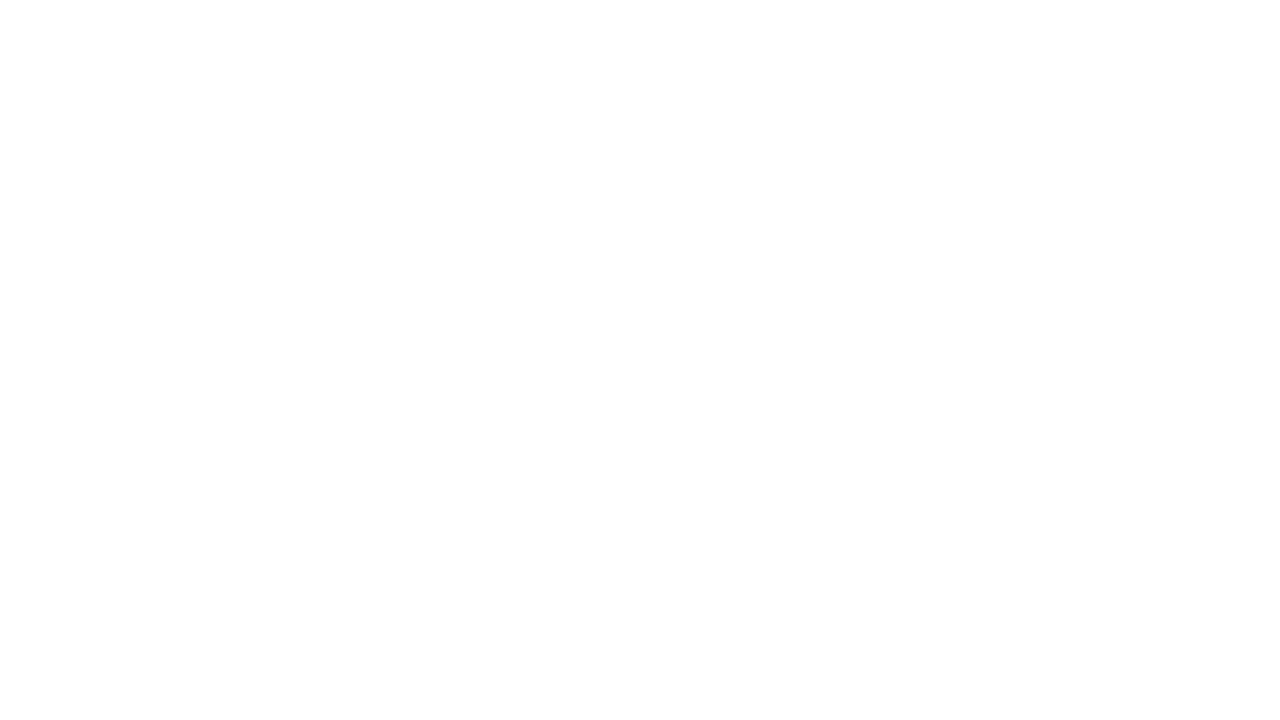